Verifies that the URL of the OrangeHRM login page is correct

Starting URL: https://opensource-demo.orangehrmlive.com/web/index.php/auth/login

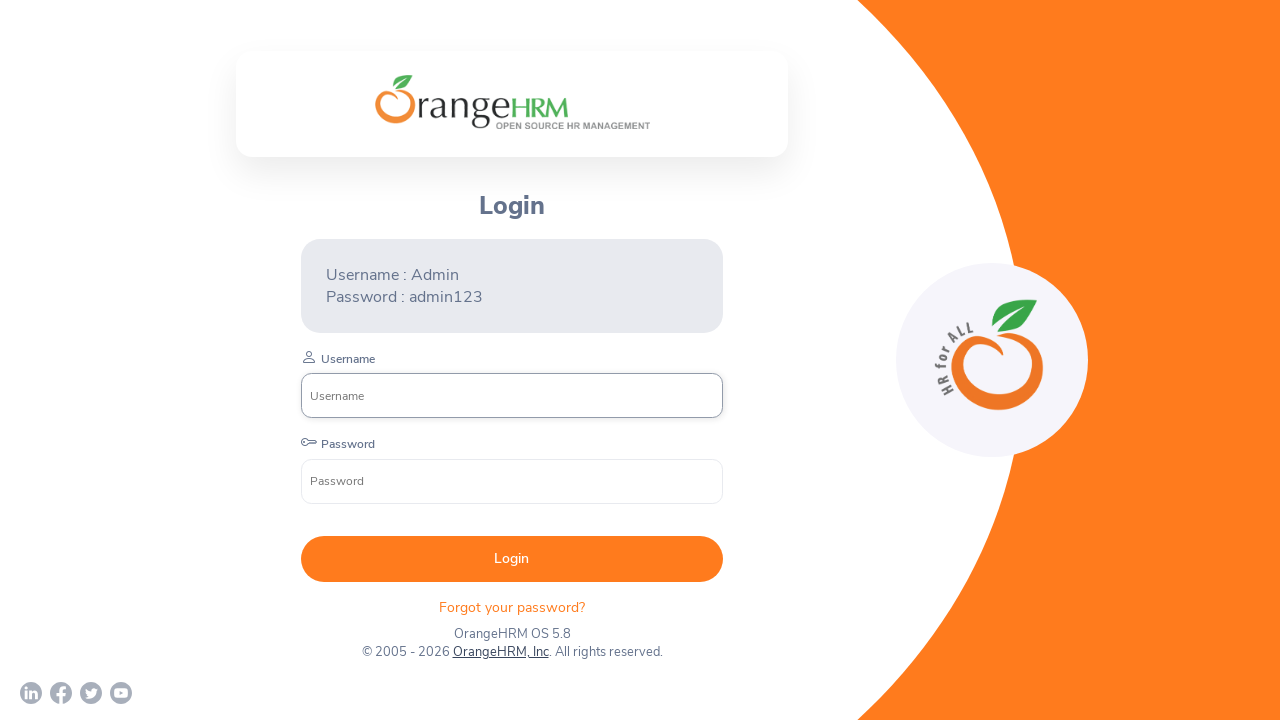

Waited for page to fully load (domcontentloaded)
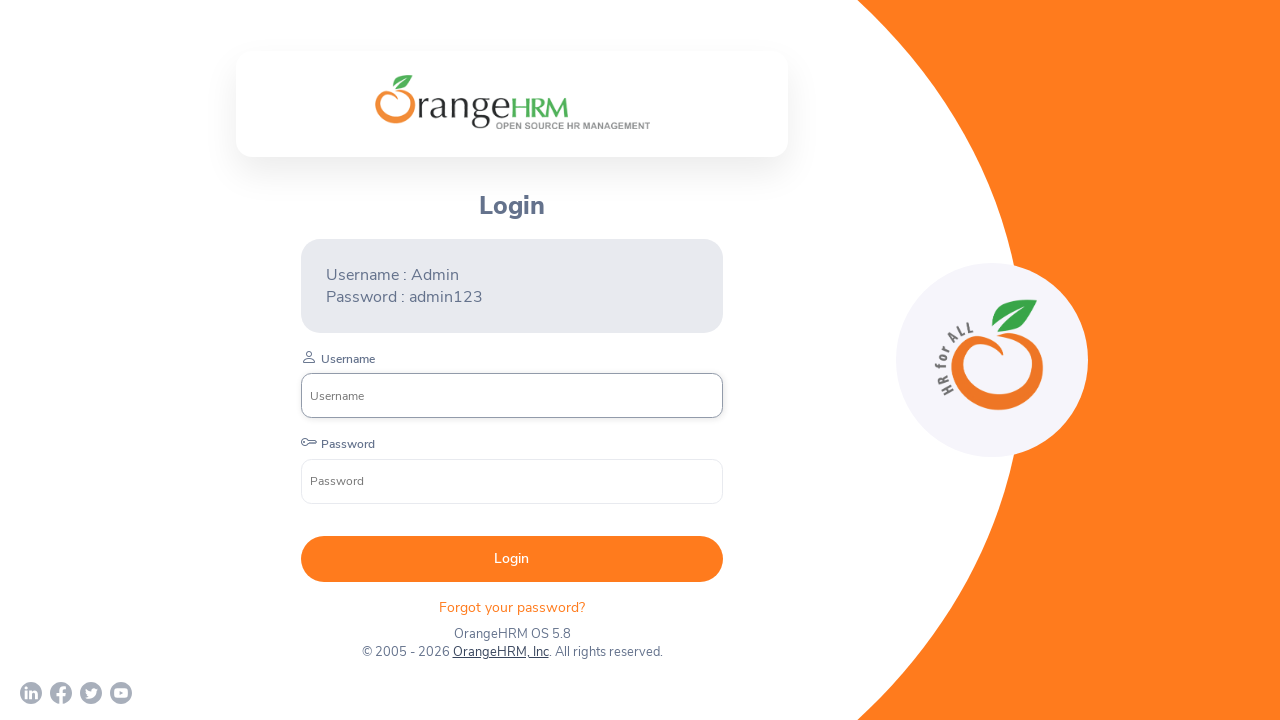

Verified OrangeHRM login page URL is correct
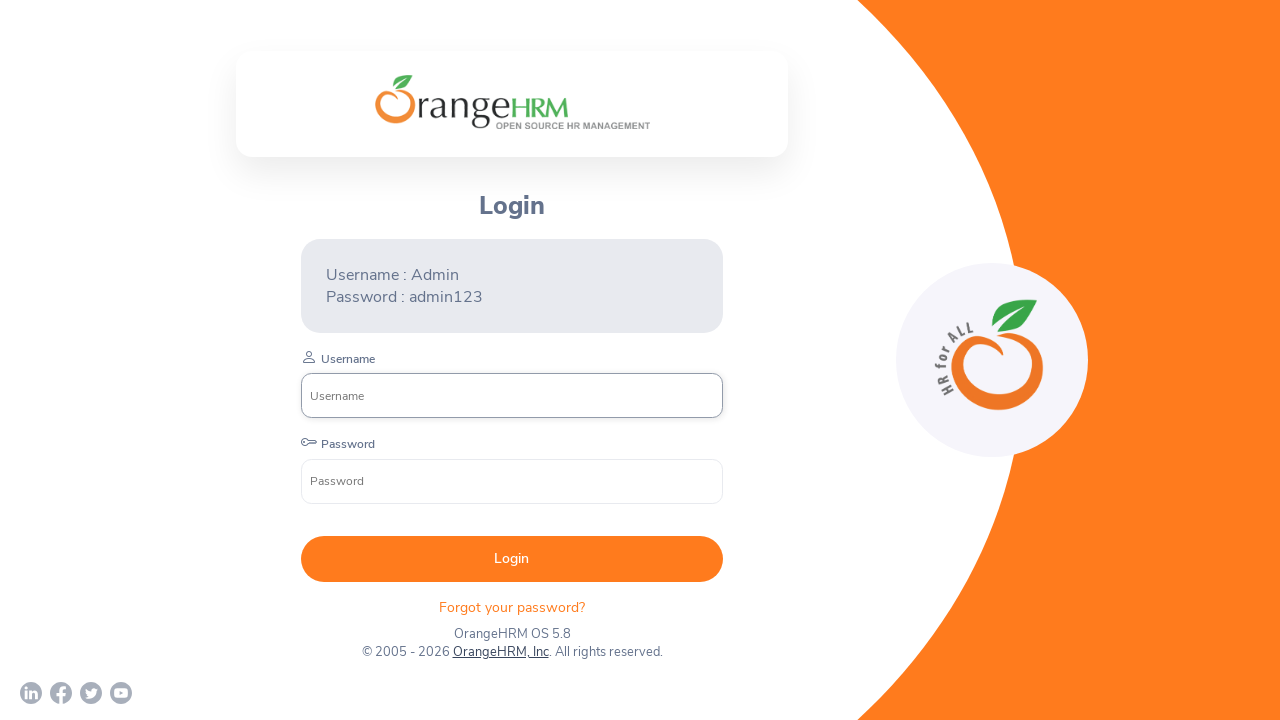

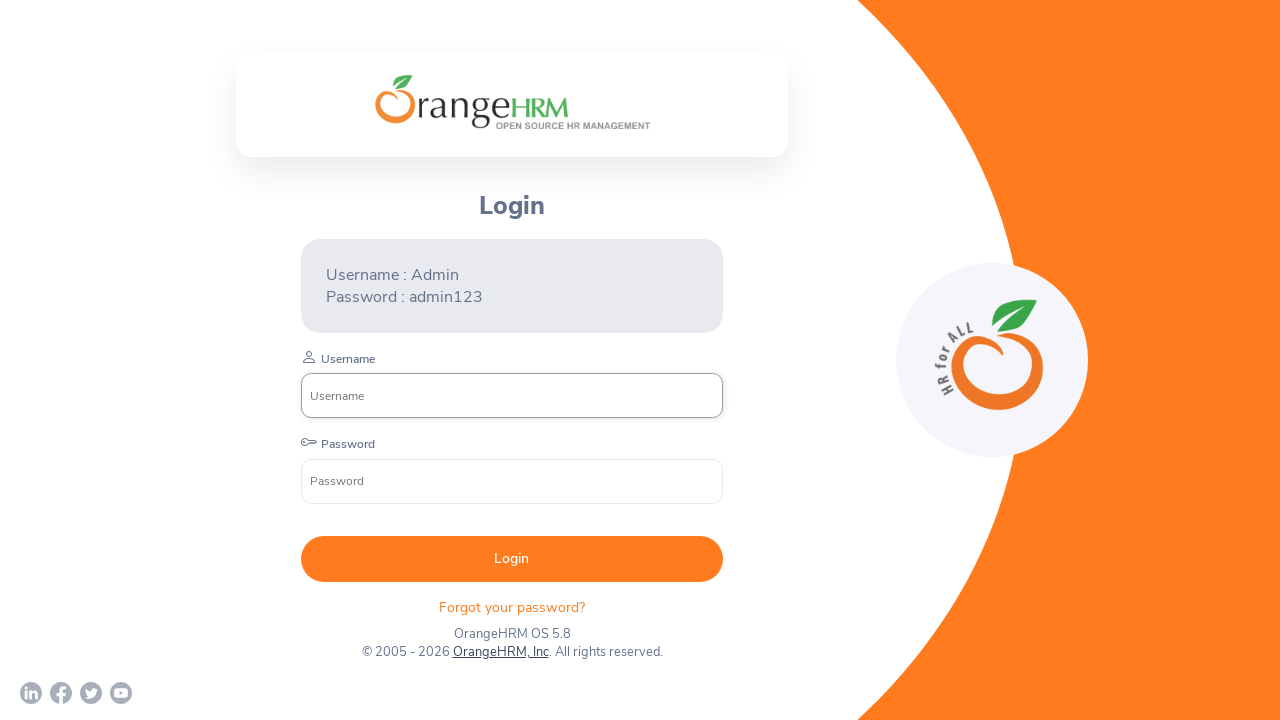